Tests multi-select dropdown functionality by selecting options using visible text, index, and value, then deselecting an option by index.

Starting URL: https://v1.training-support.net/selenium/selects

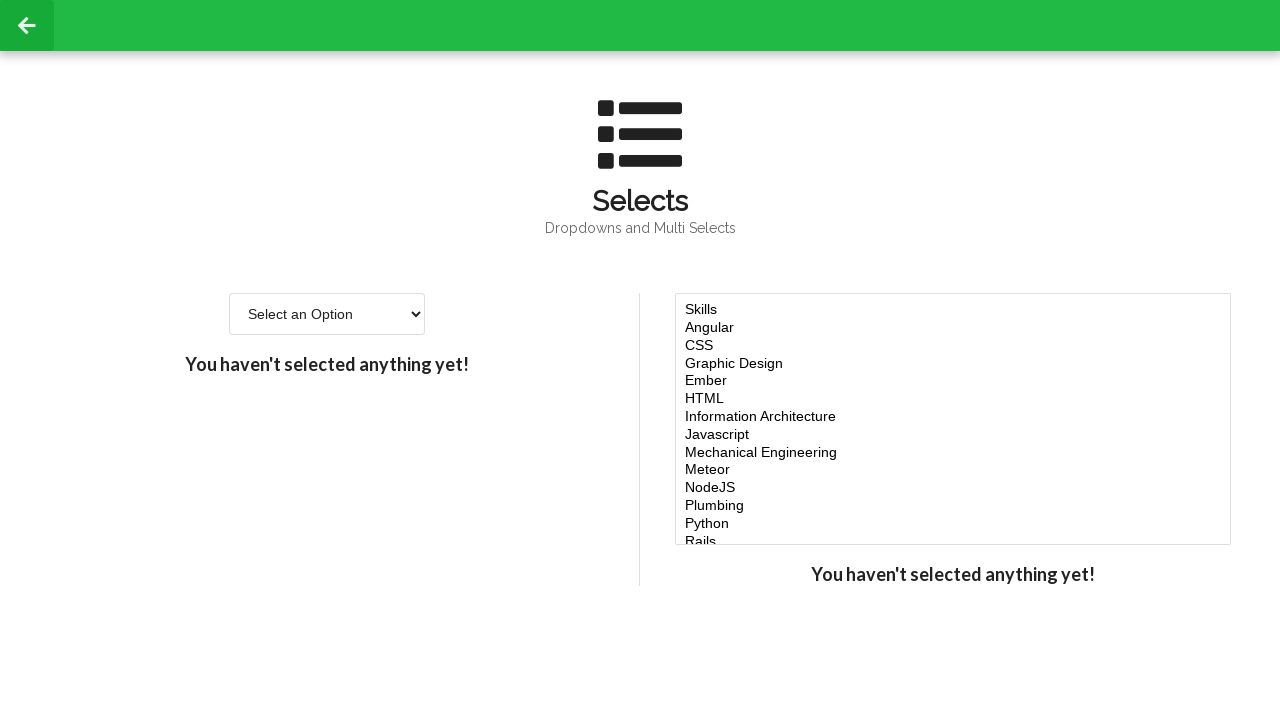

Located the multi-select dropdown element
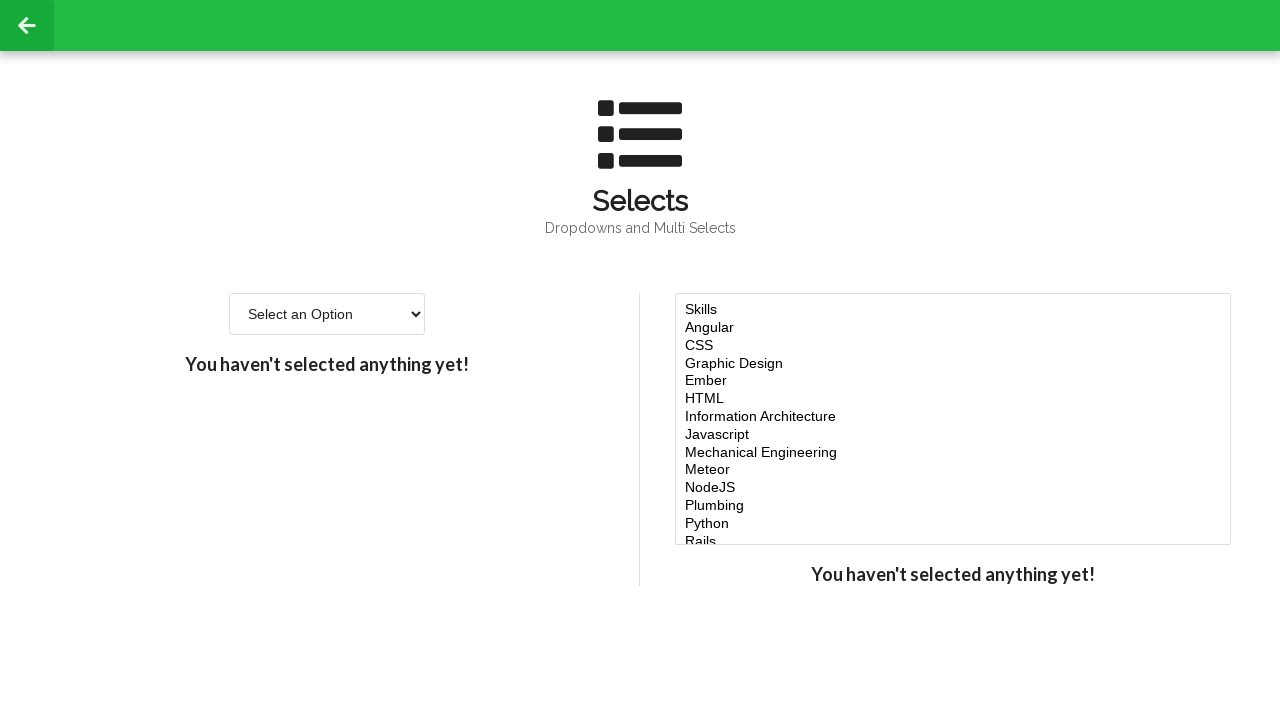

Selected 'Javascript' option by visible text on #multi-select
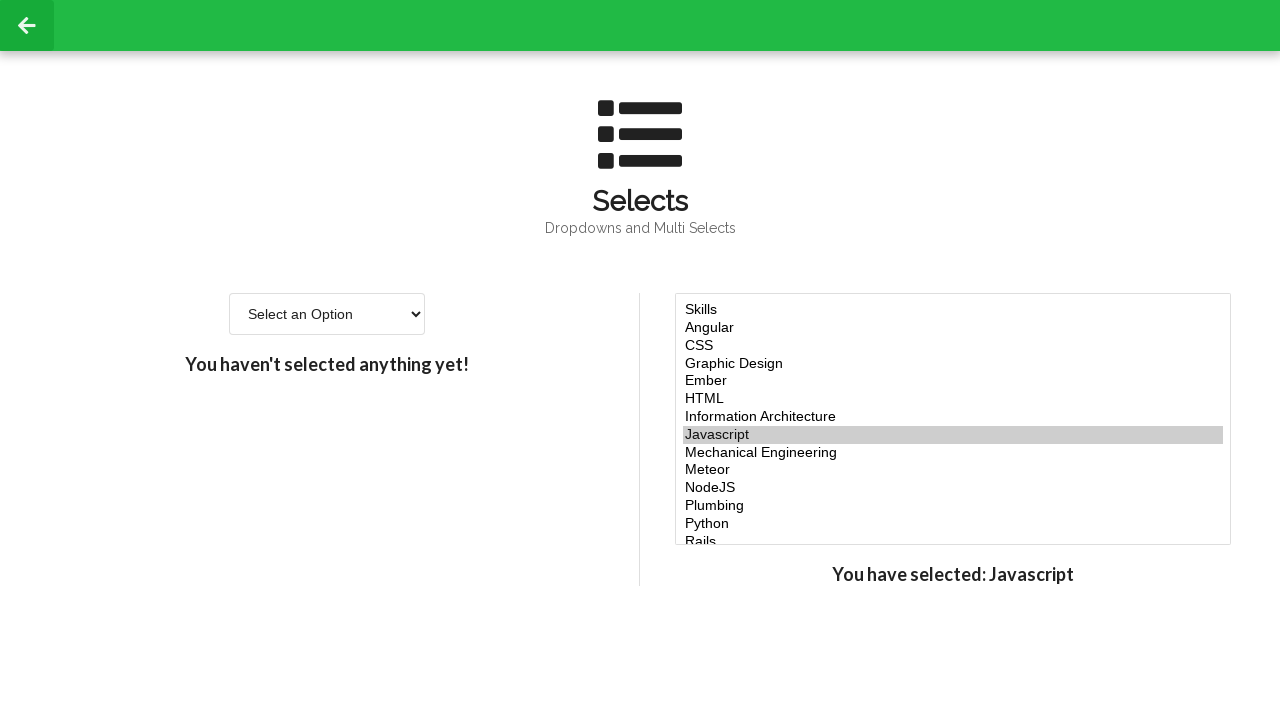

Selected 4th option (index 3) by index on #multi-select
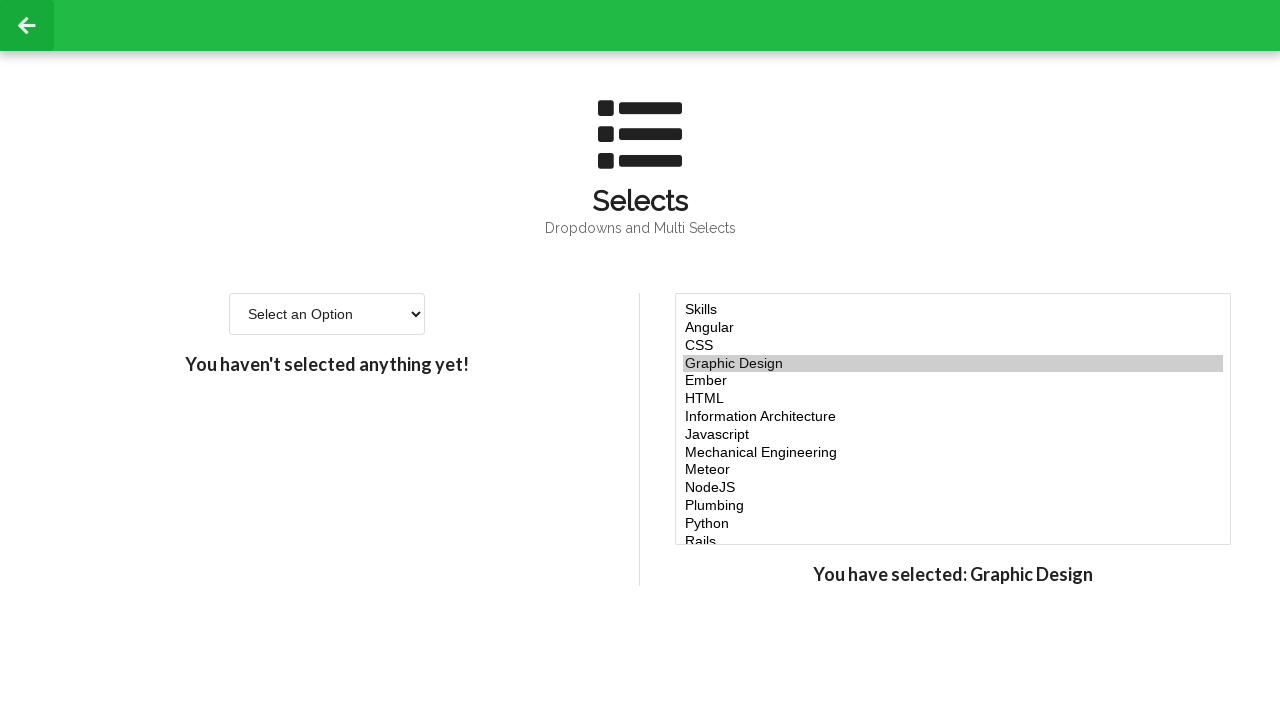

Selected 5th option (index 4) by index on #multi-select
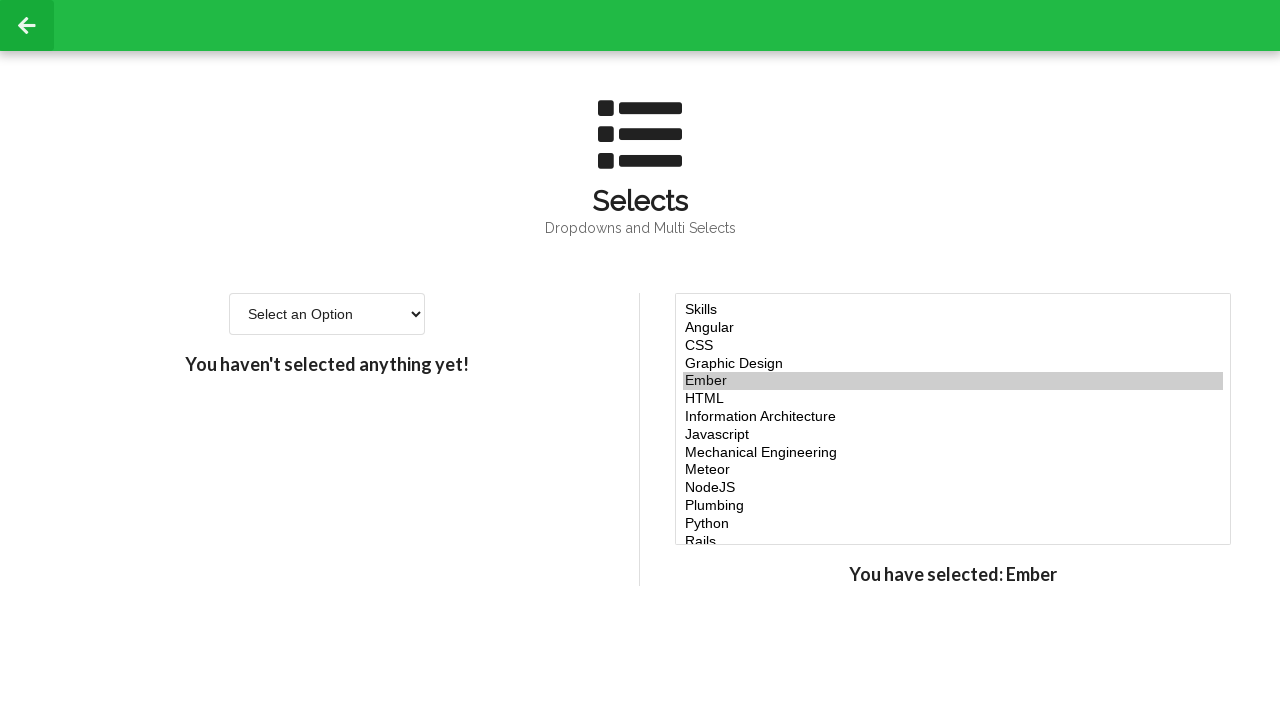

Selected 6th option (index 5) by index on #multi-select
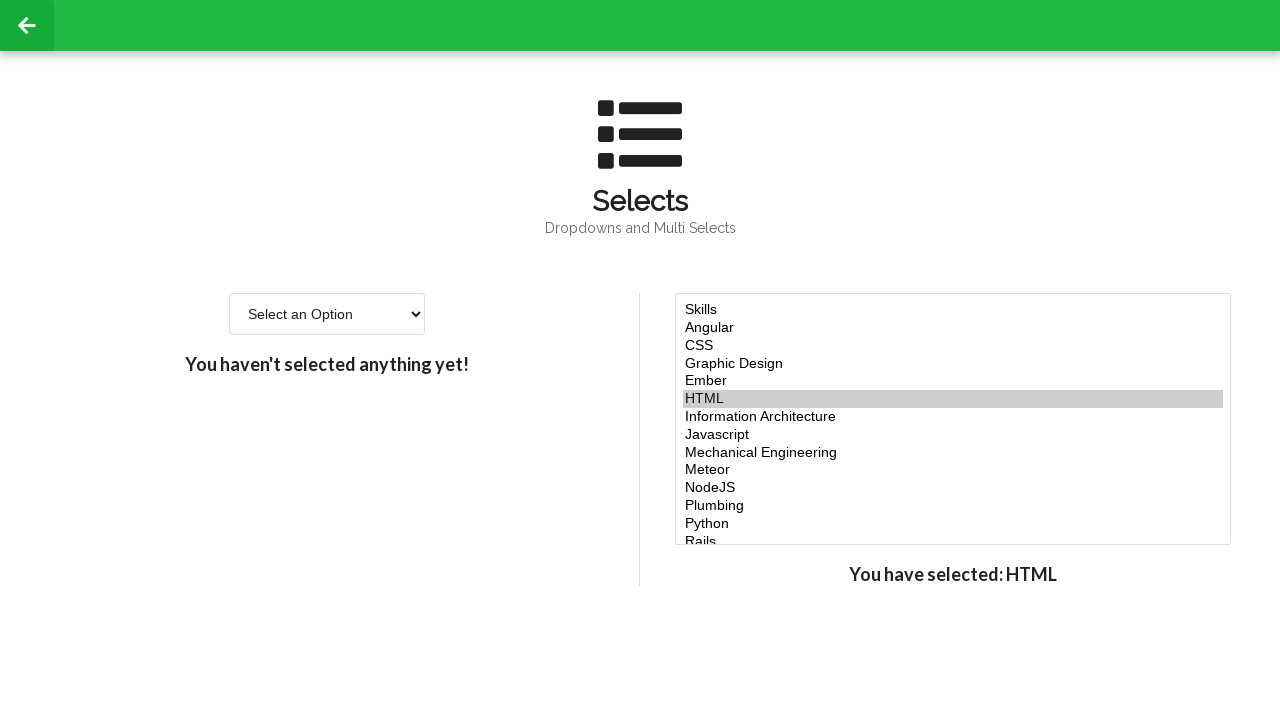

Selected 'nodejs' option by value 'node' on #multi-select
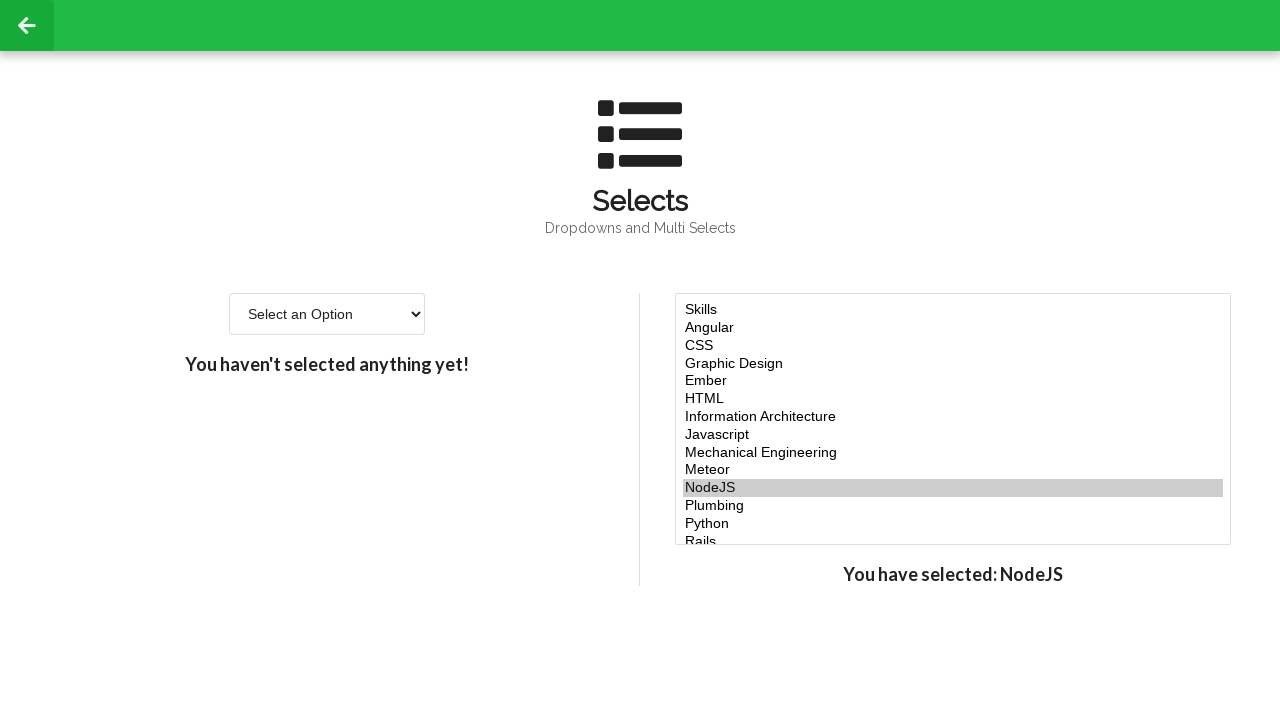

Re-selected 'Javascript' option while deselecting index 4 on #multi-select
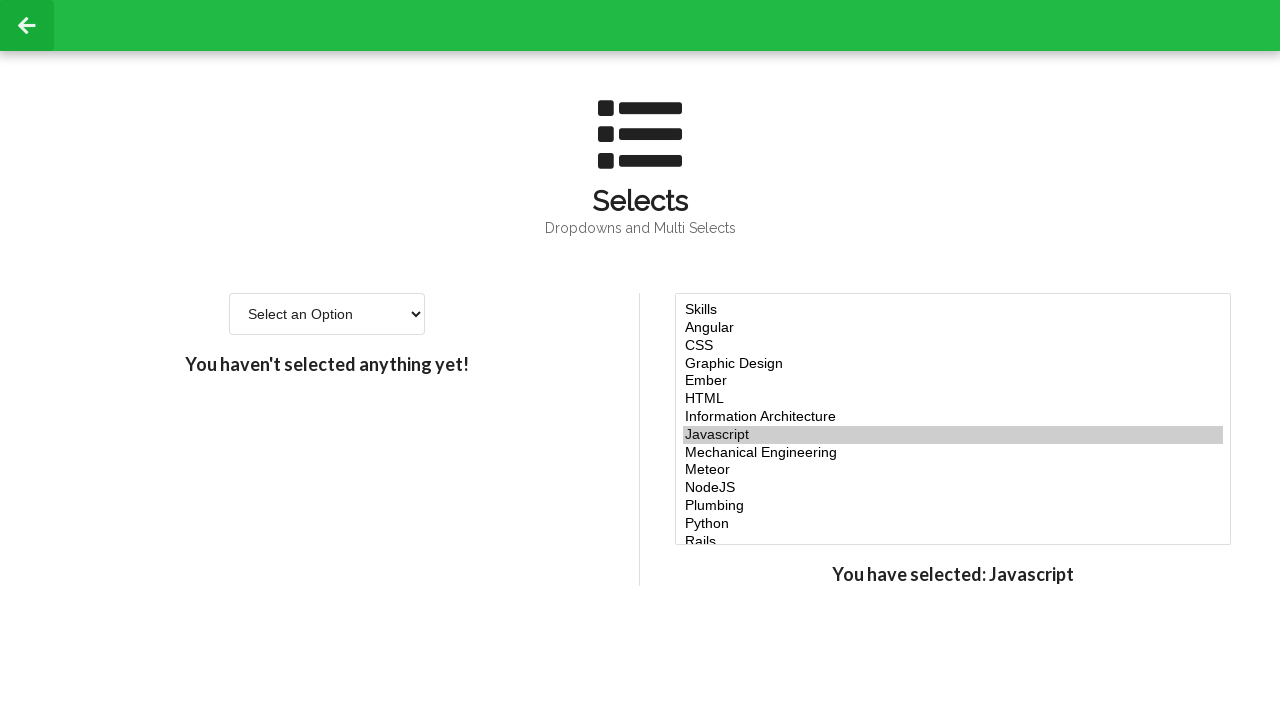

Re-selected 4th option (index 3) while deselecting index 4 on #multi-select
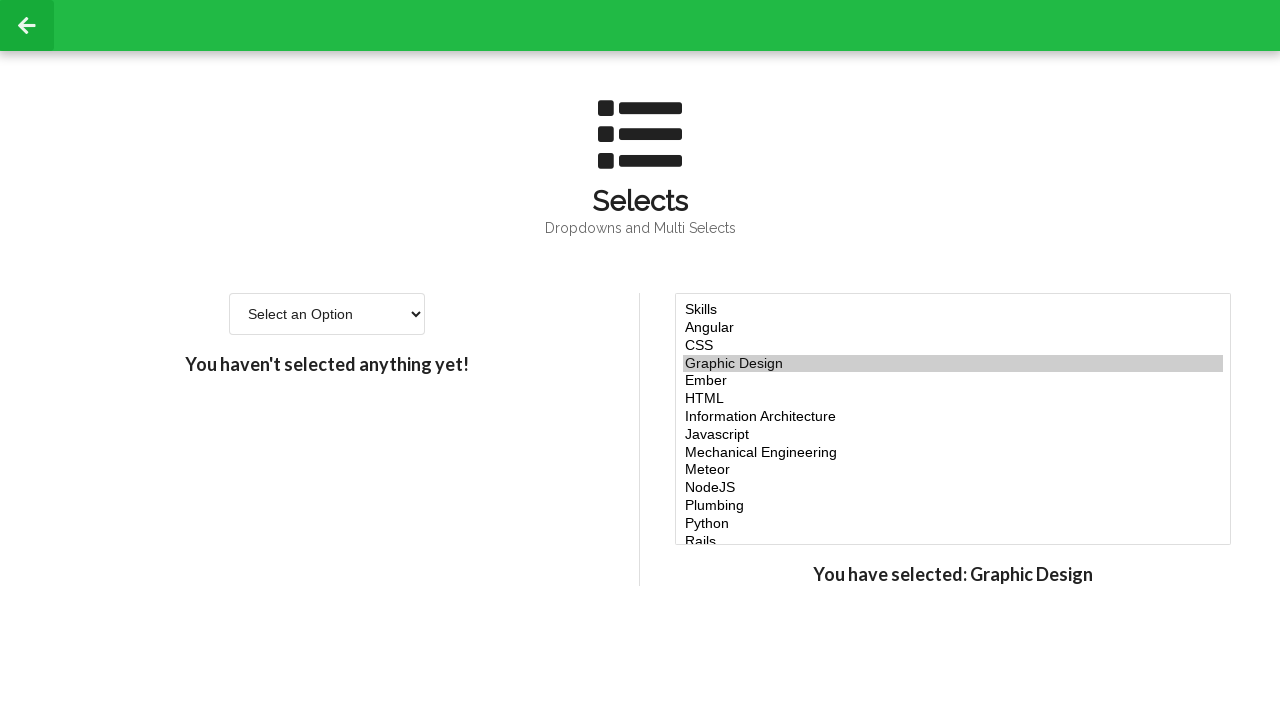

Re-selected 6th option (index 5) while deselecting index 4 on #multi-select
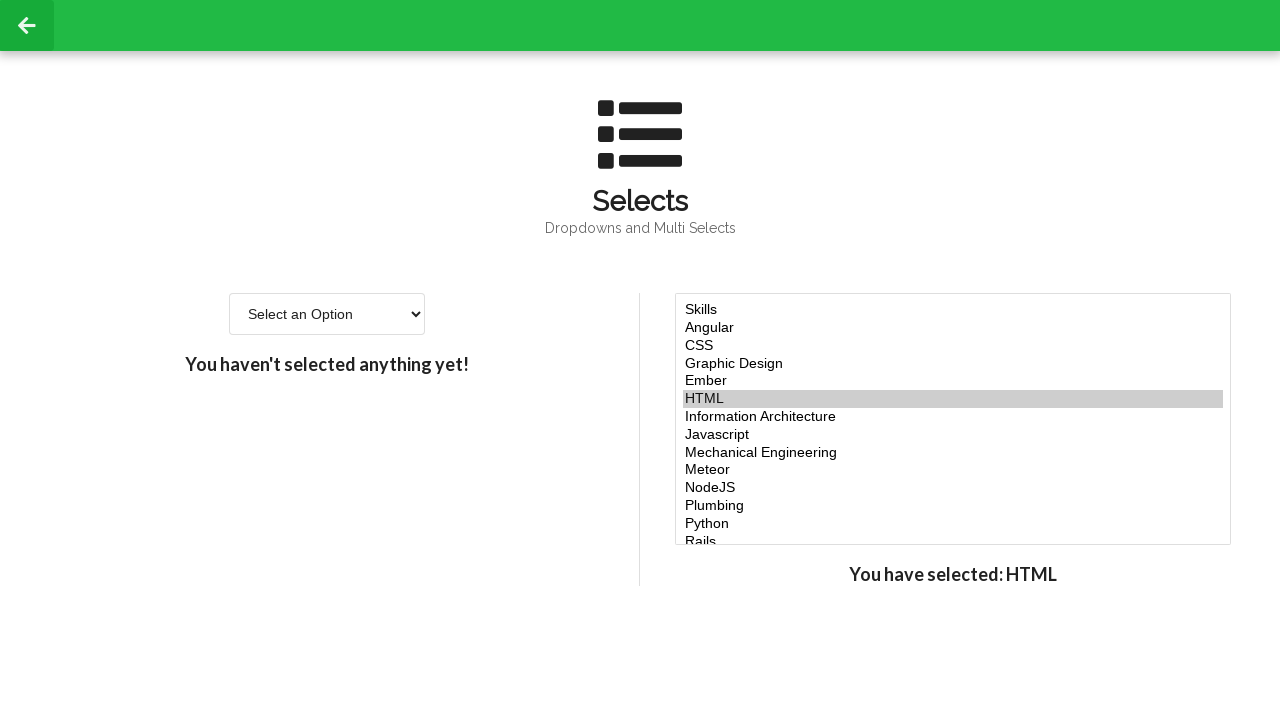

Re-selected 'nodejs' option while deselecting index 4 on #multi-select
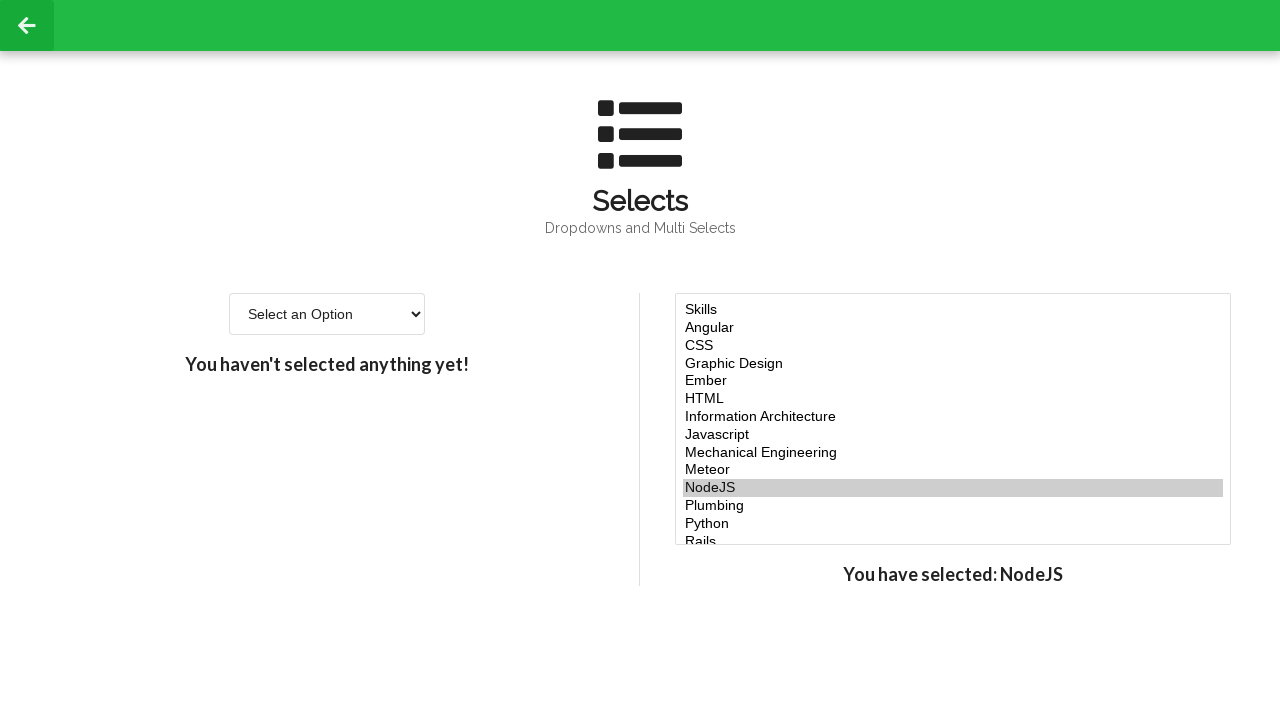

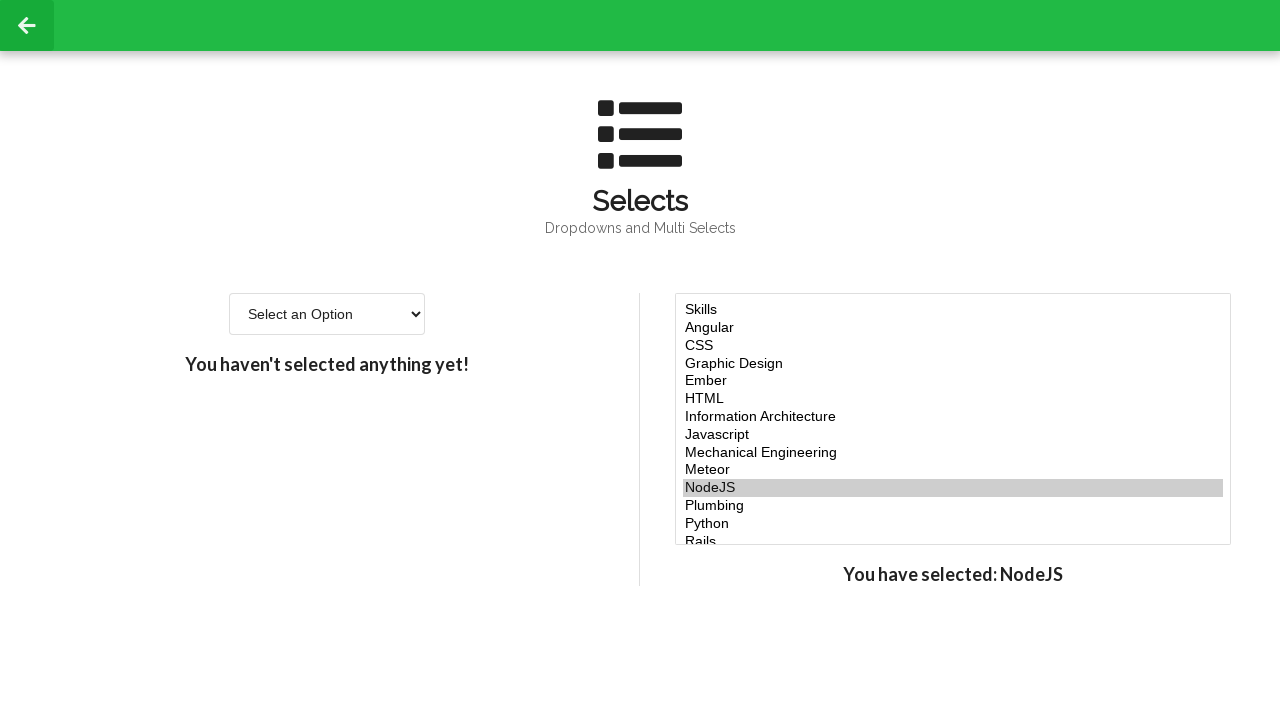